Tests vertical scrolling functionality by scrolling down the page twice, then scrolling up partially, and finally navigating to a different website.

Starting URL: https://www.selenium.dev

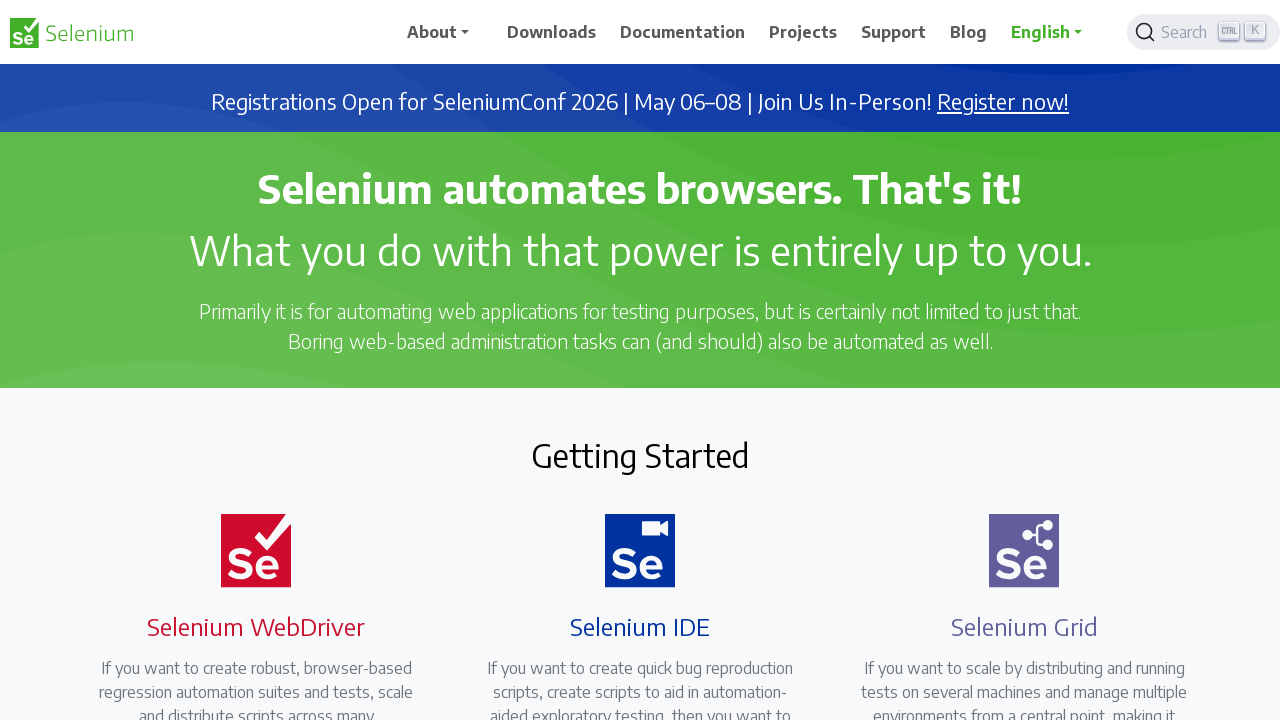

Scrolled down by 500 pixels
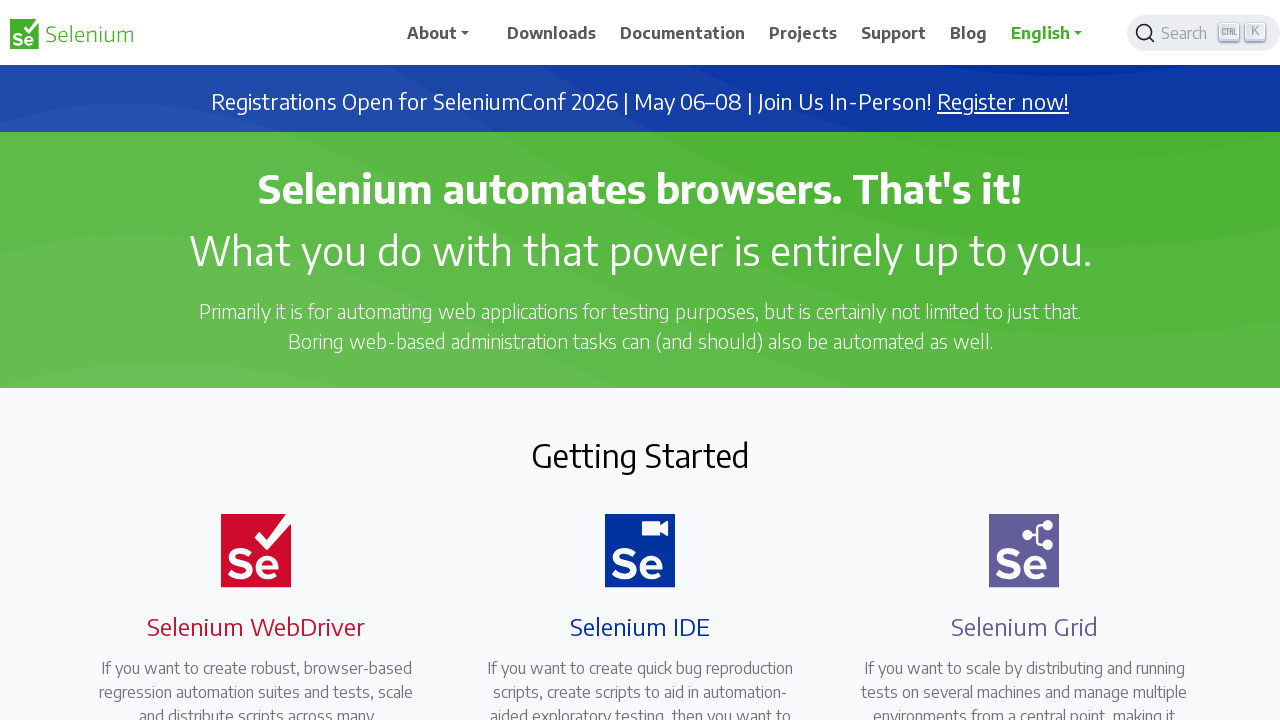

Waited 2 seconds
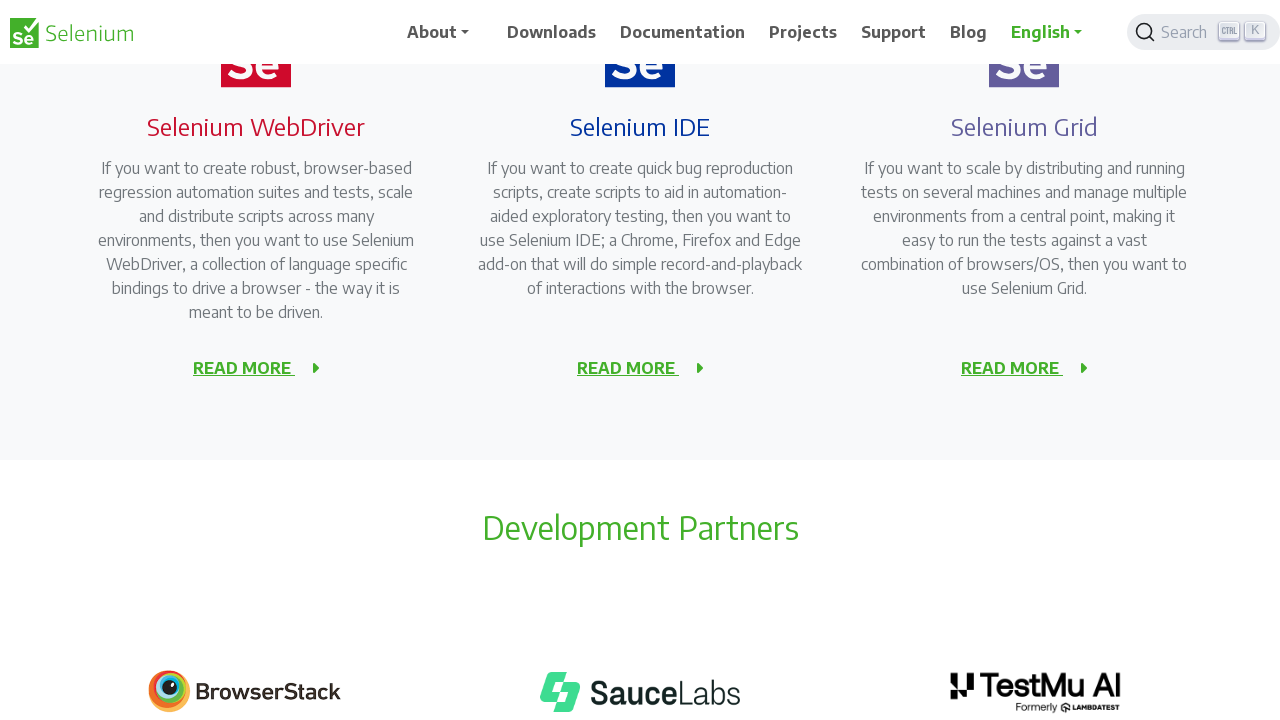

Scrolled down by another 500 pixels
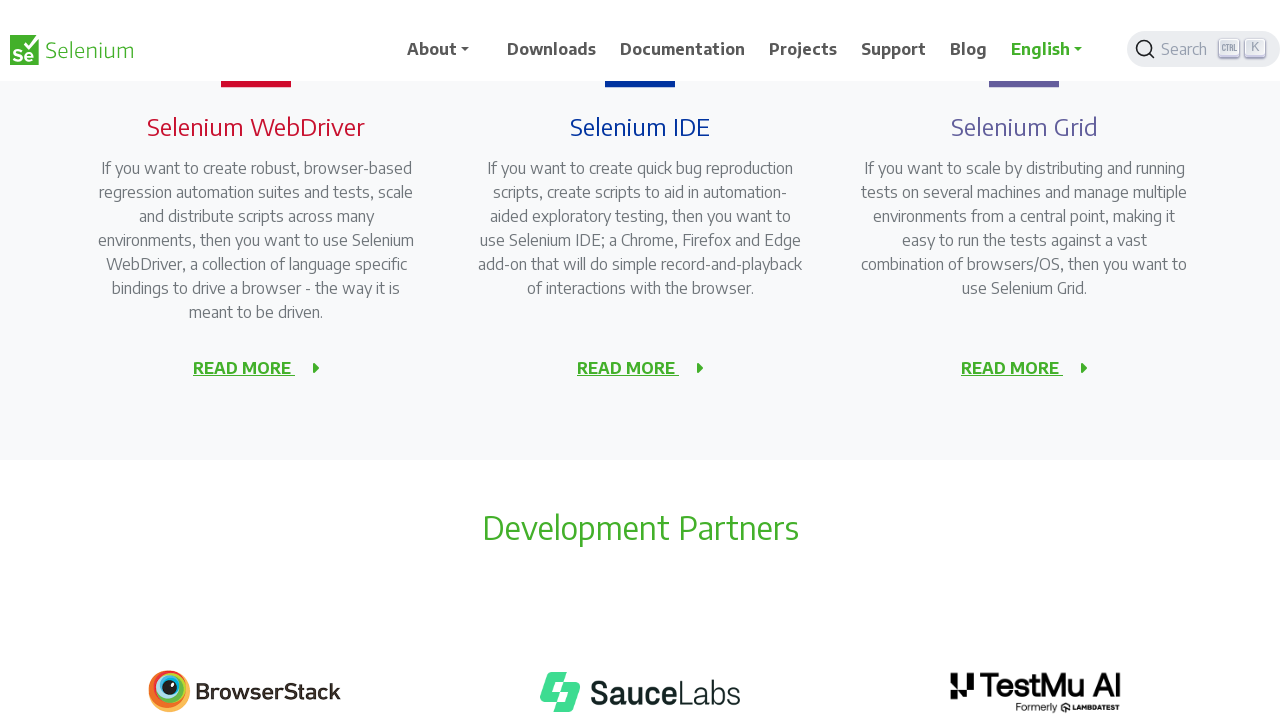

Waited 2 seconds
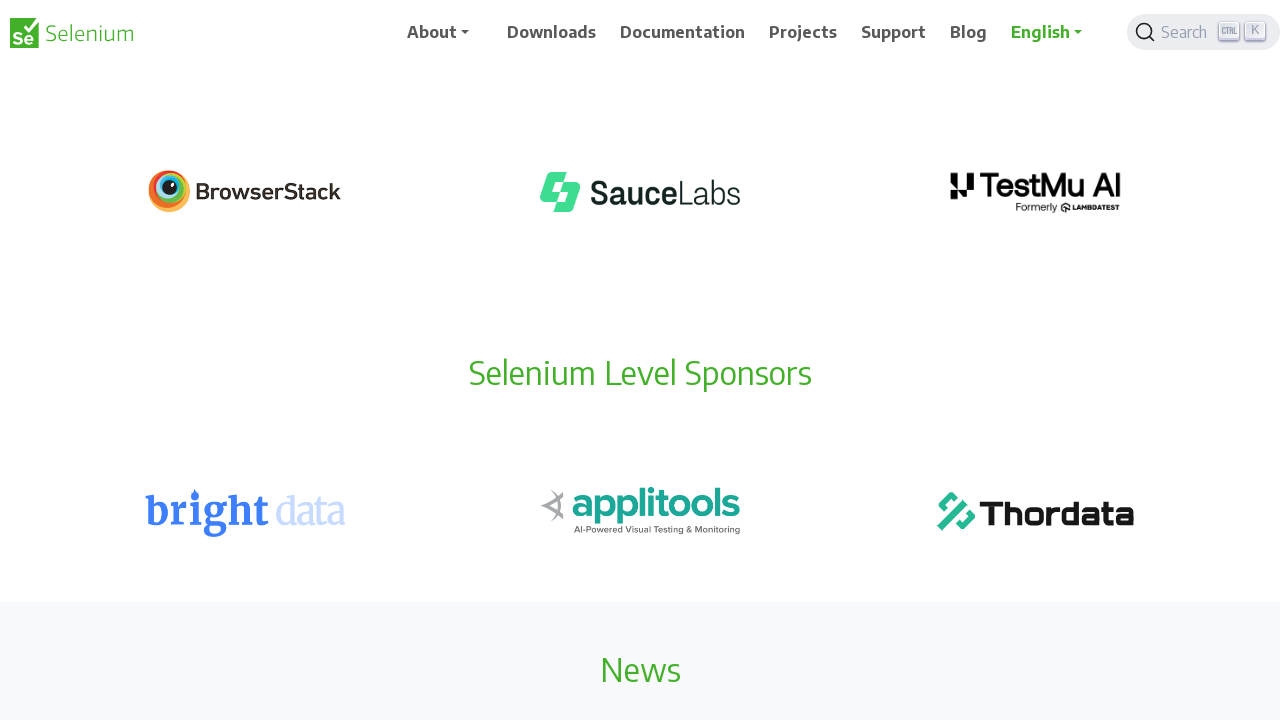

Scrolled up by 200 pixels
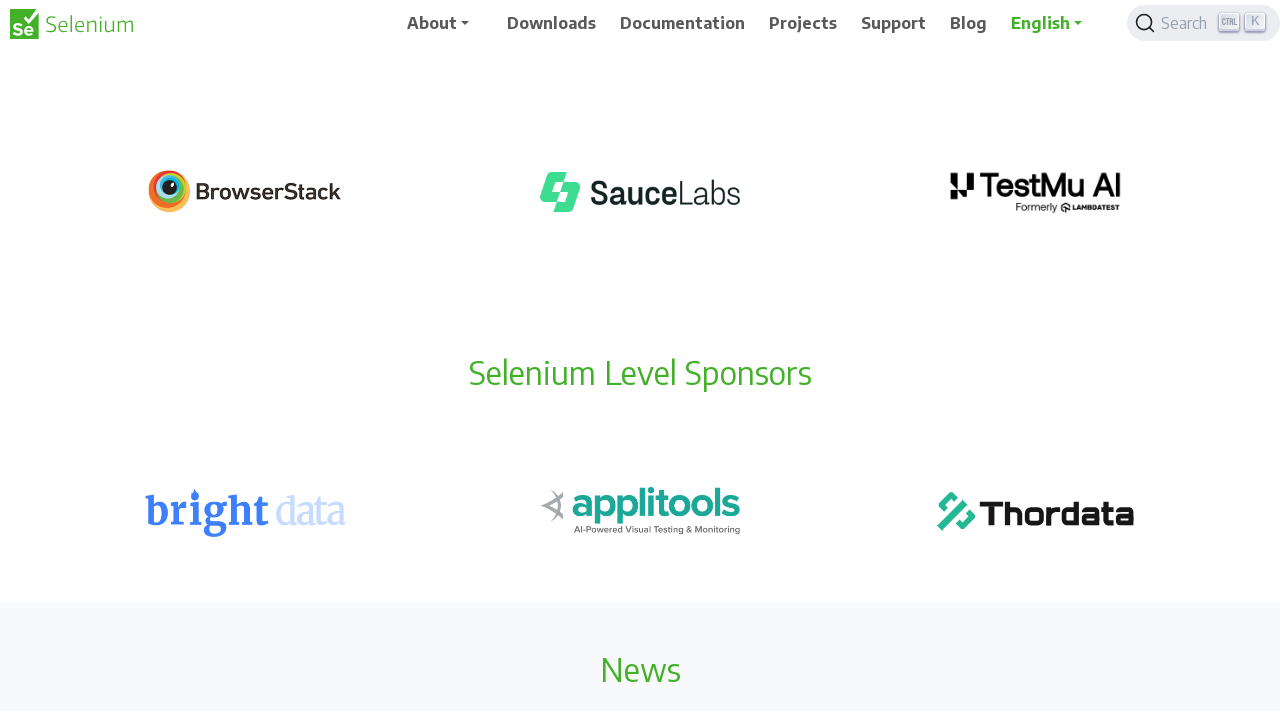

Navigated to https://www.kwokyinmak.com/
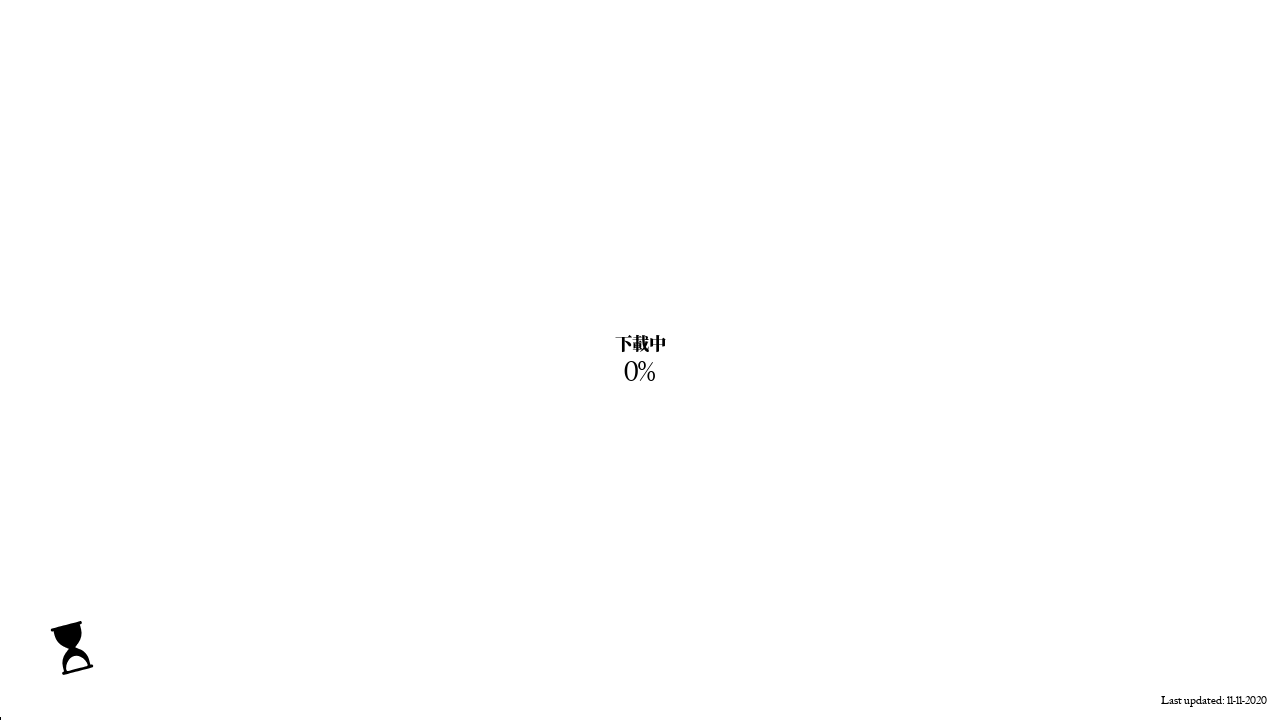

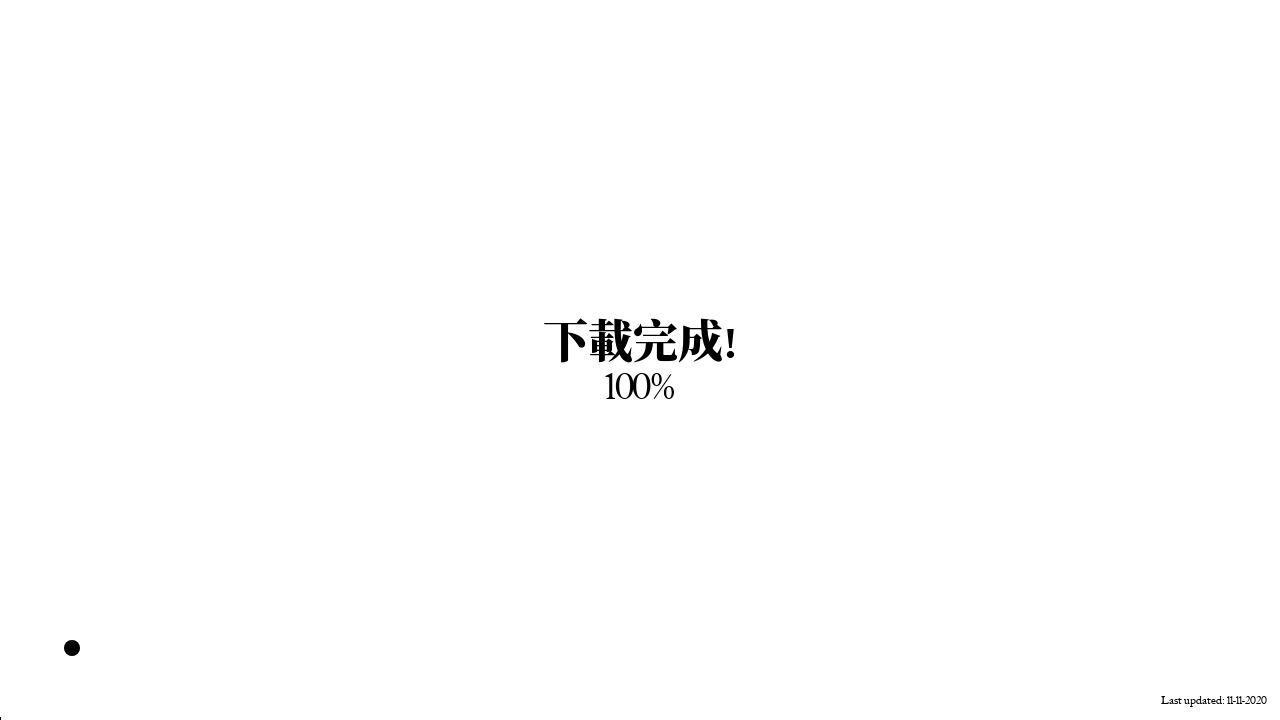